Tests dynamic loading functionality by clicking the Start button and waiting for the "Hello World!" text to appear after the loading completes

Starting URL: https://the-internet.herokuapp.com/dynamic_loading/2

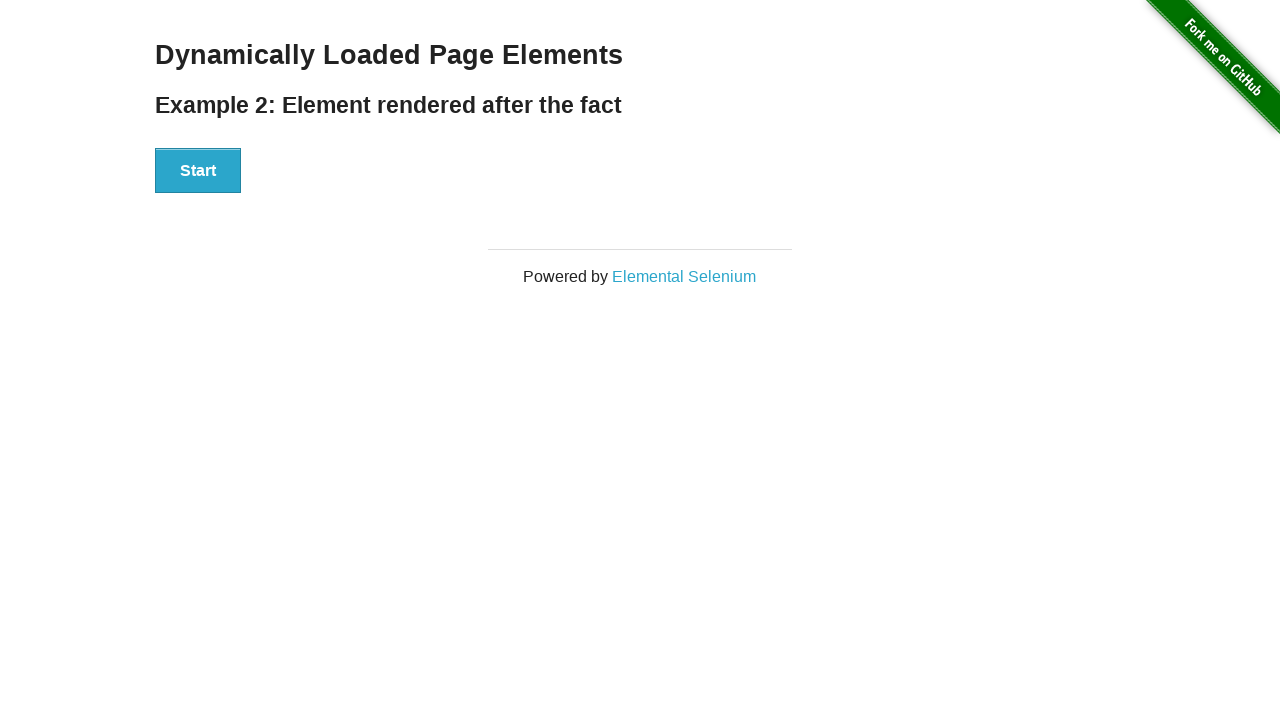

Waited for page title 'Dynamically Loaded Page Elements' to appear
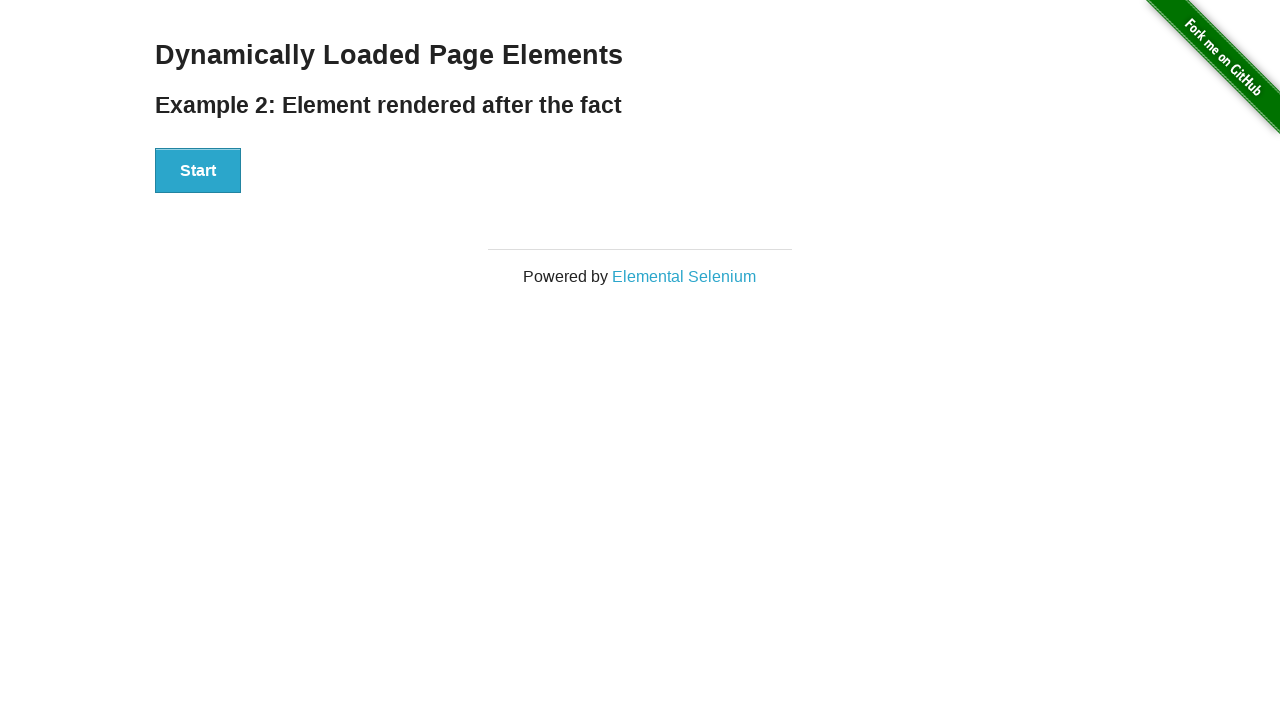

Clicked the Start button to initiate dynamic loading at (198, 171) on xpath=//button[text() = 'Start']
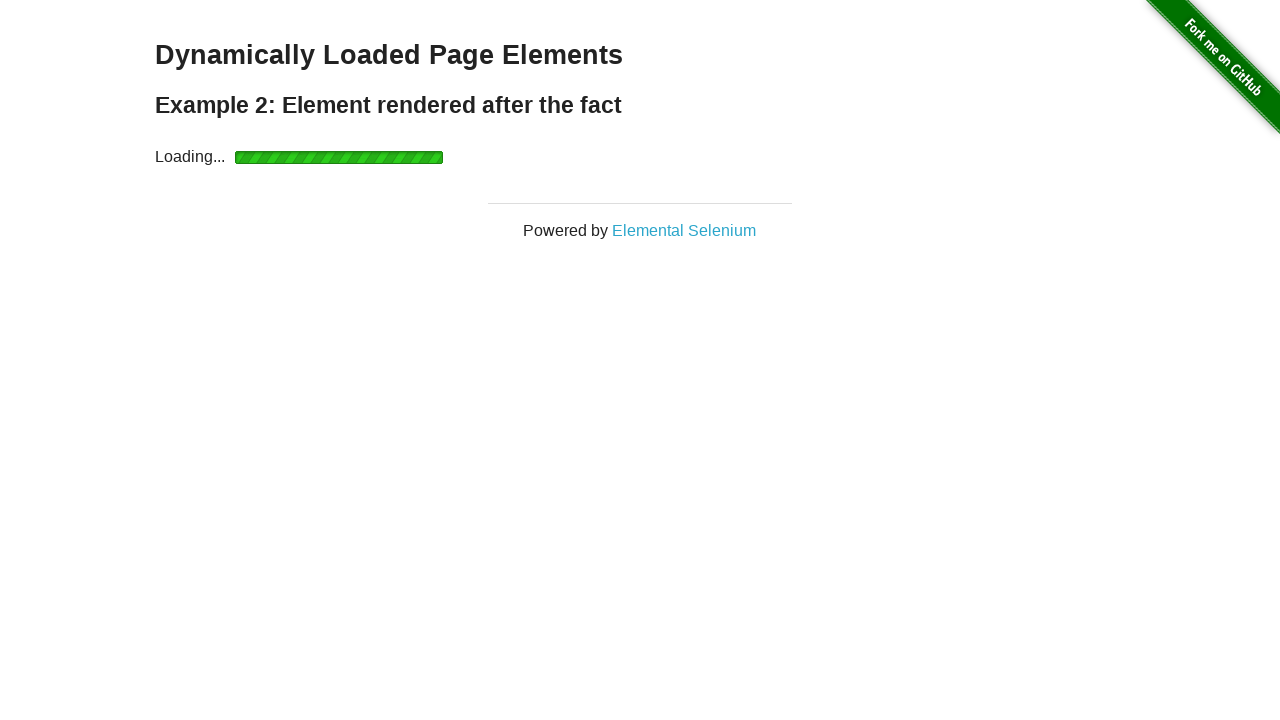

Waited for 'Hello World!' text to appear after loading completed
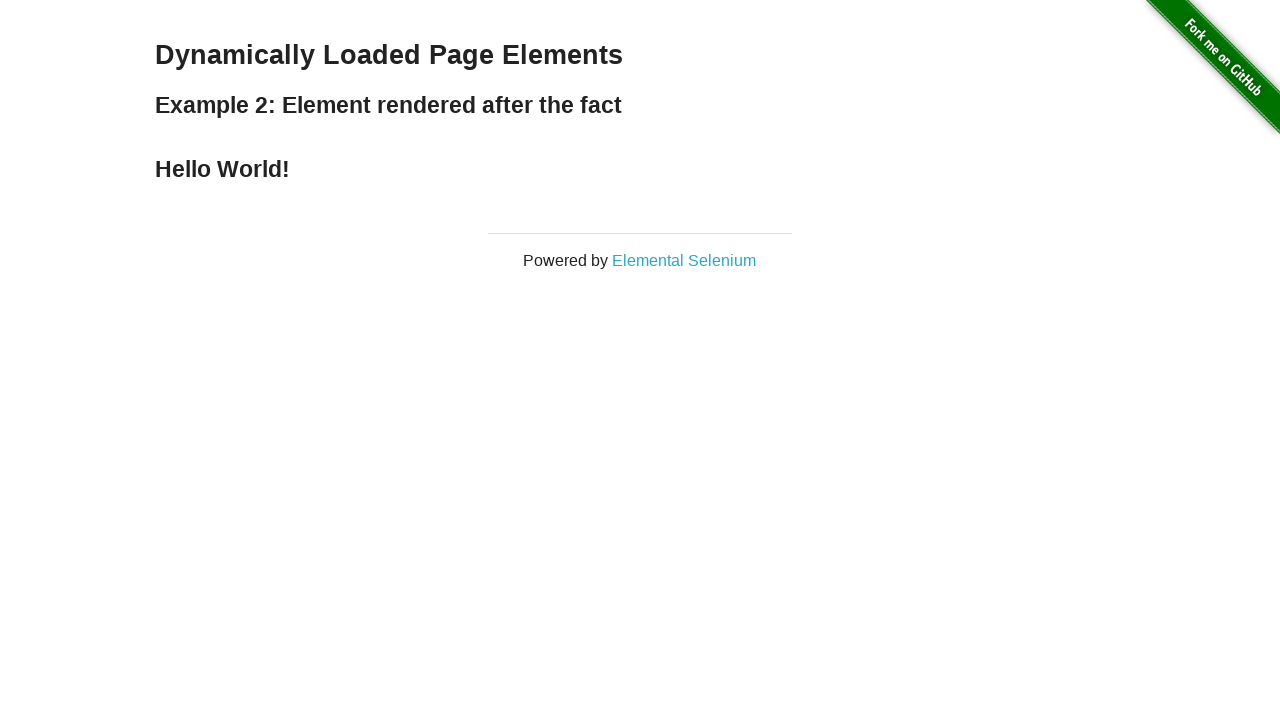

Verified 'Hello World!' element is visible
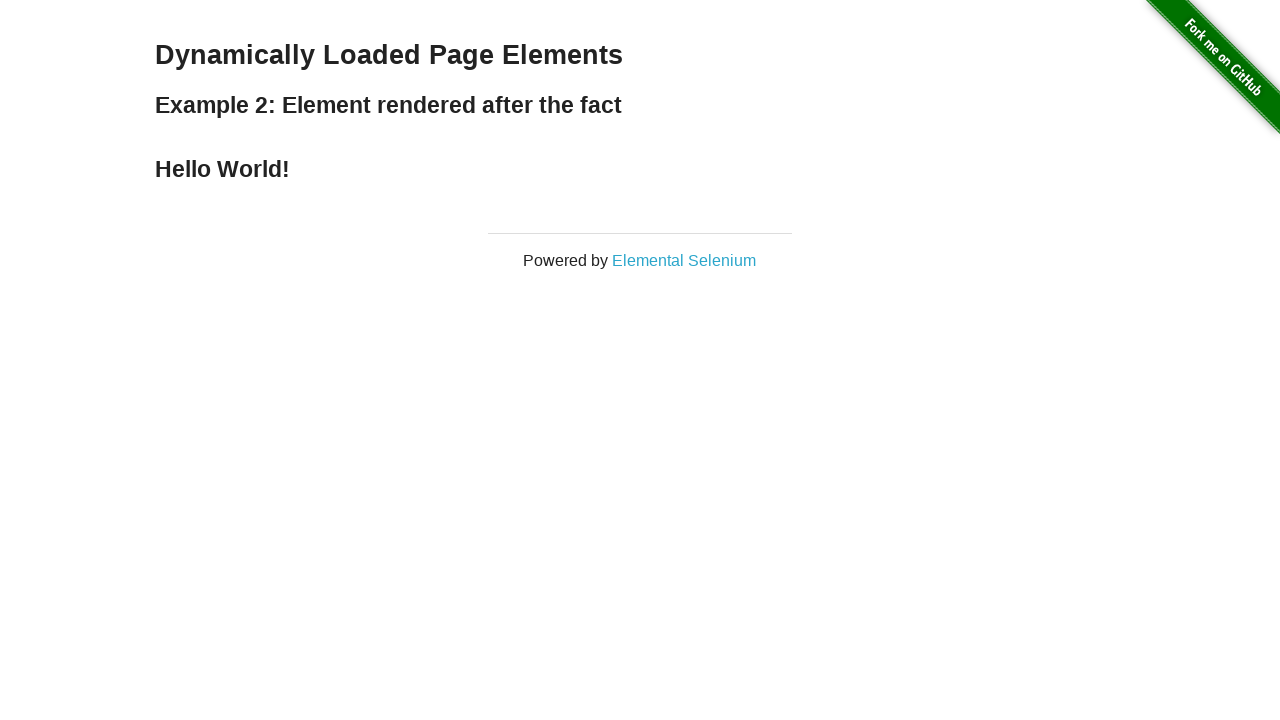

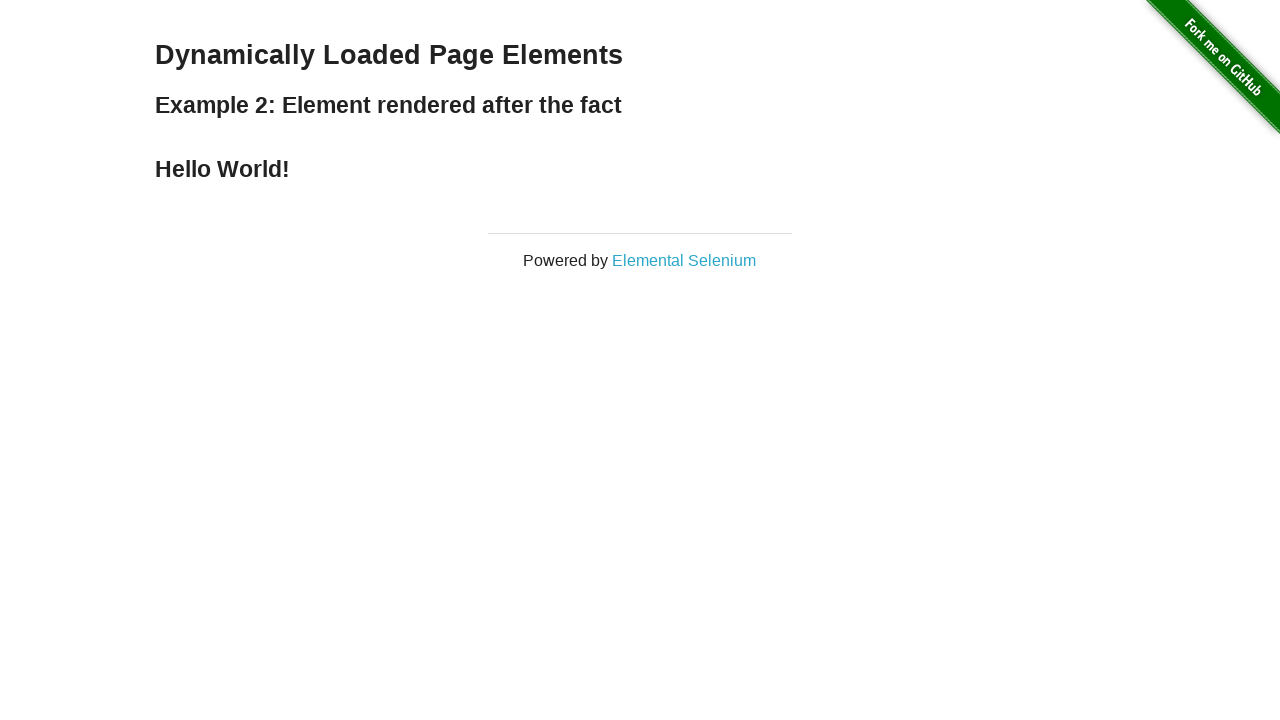